Tests a wait scenario by clicking a verify button and checking for a successful message

Starting URL: http://suninjuly.github.io/wait1.html

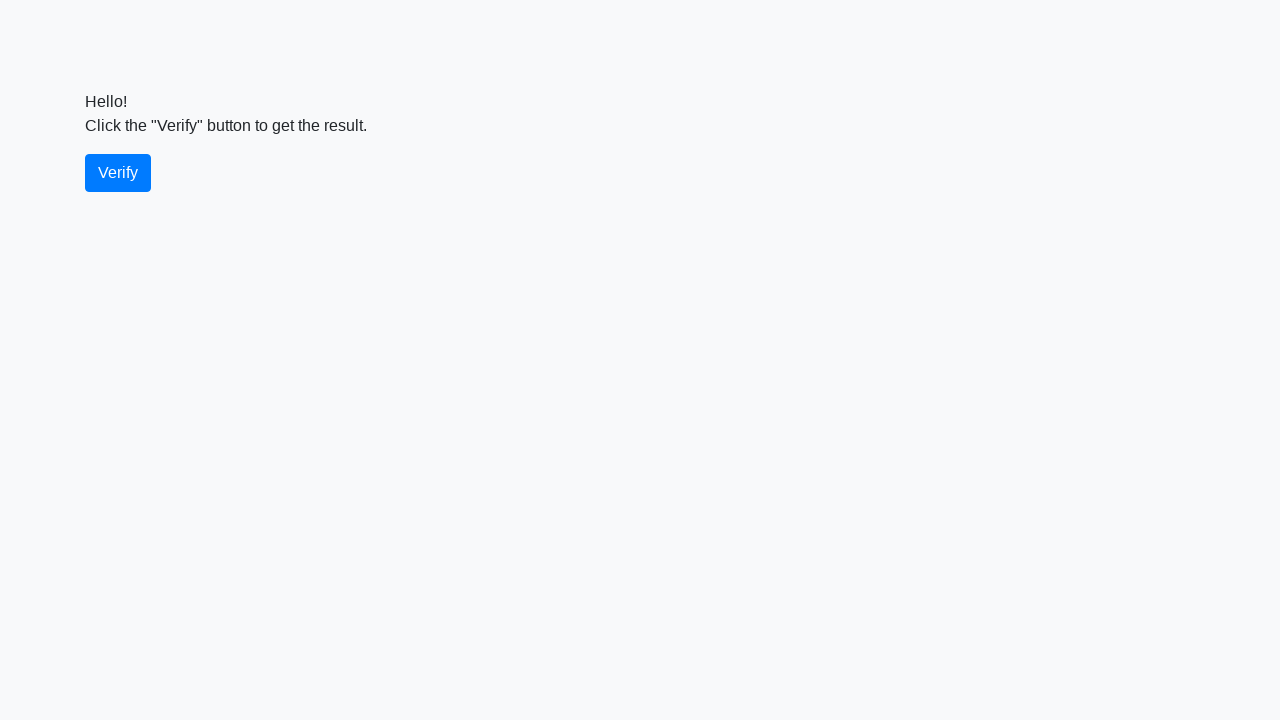

Clicked the verify button at (118, 173) on #verify
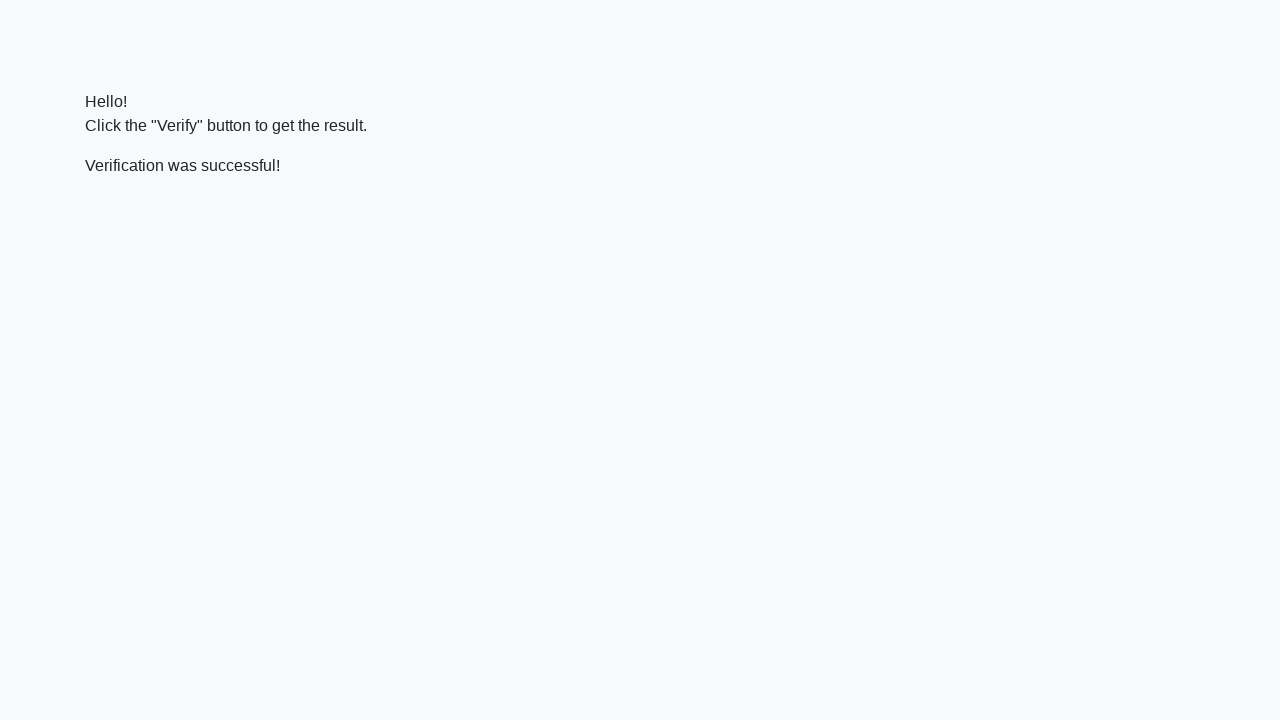

Located the verify message element
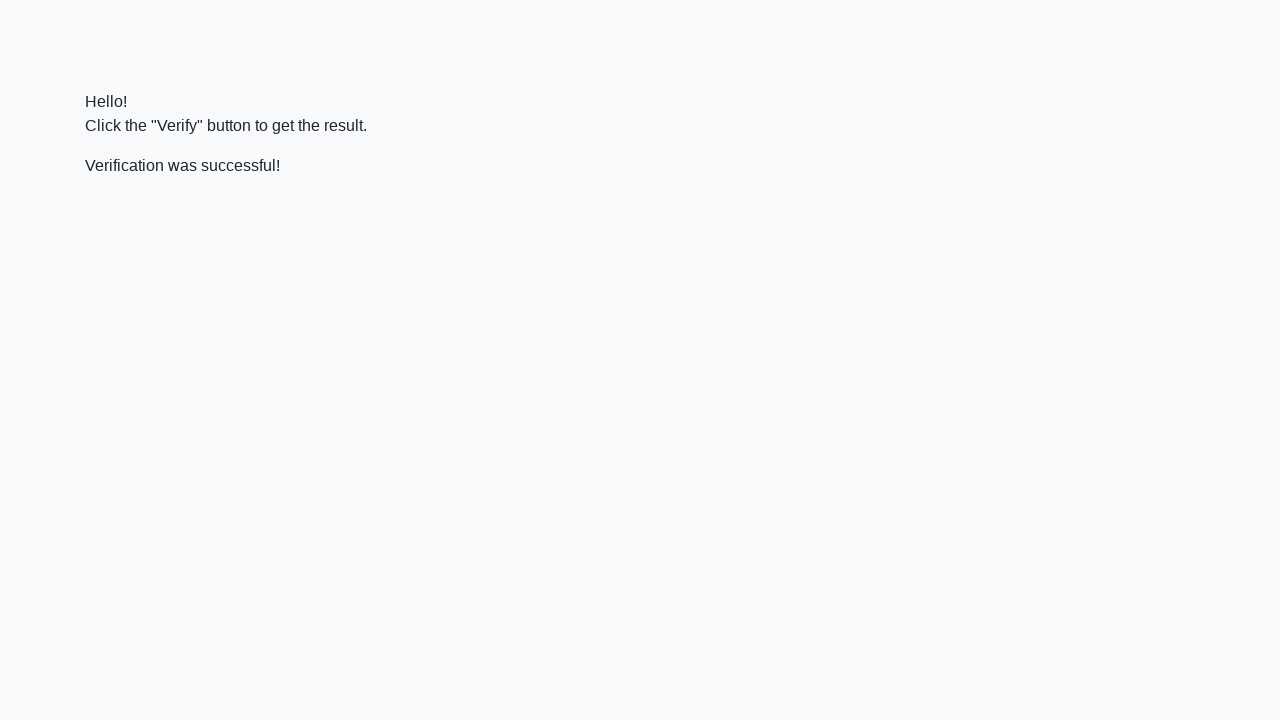

Verified that success message contains 'successful'
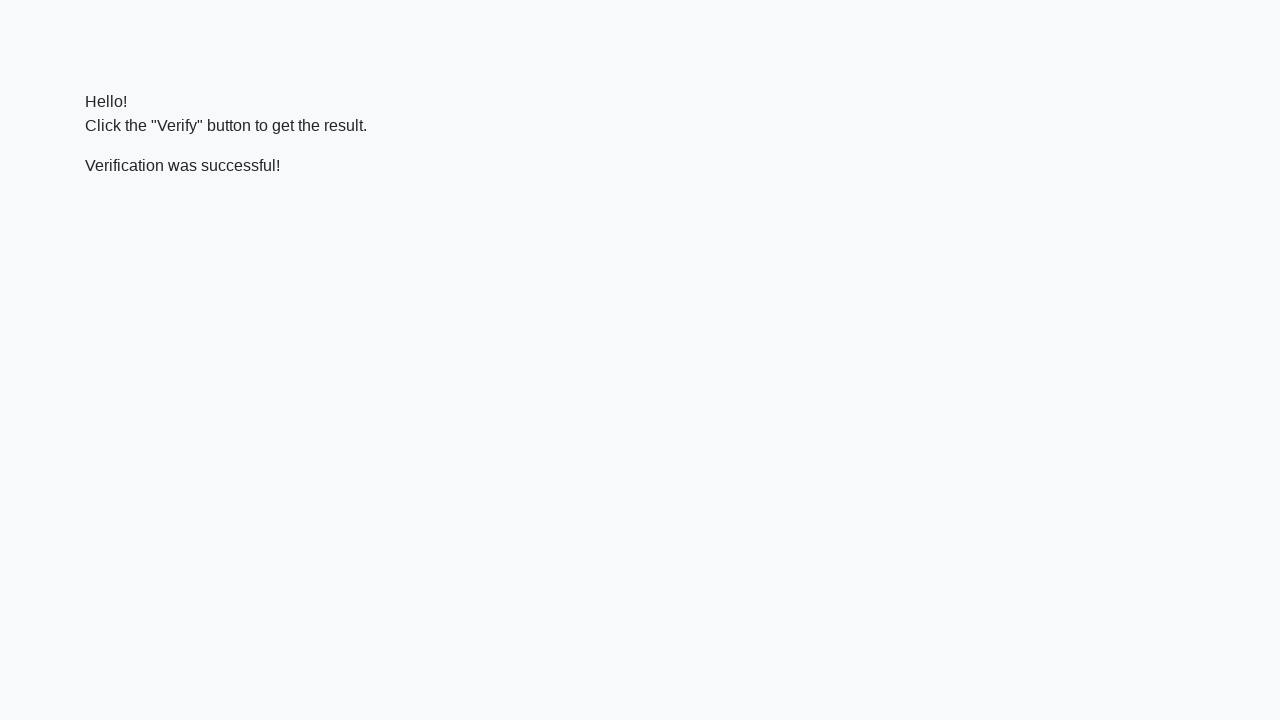

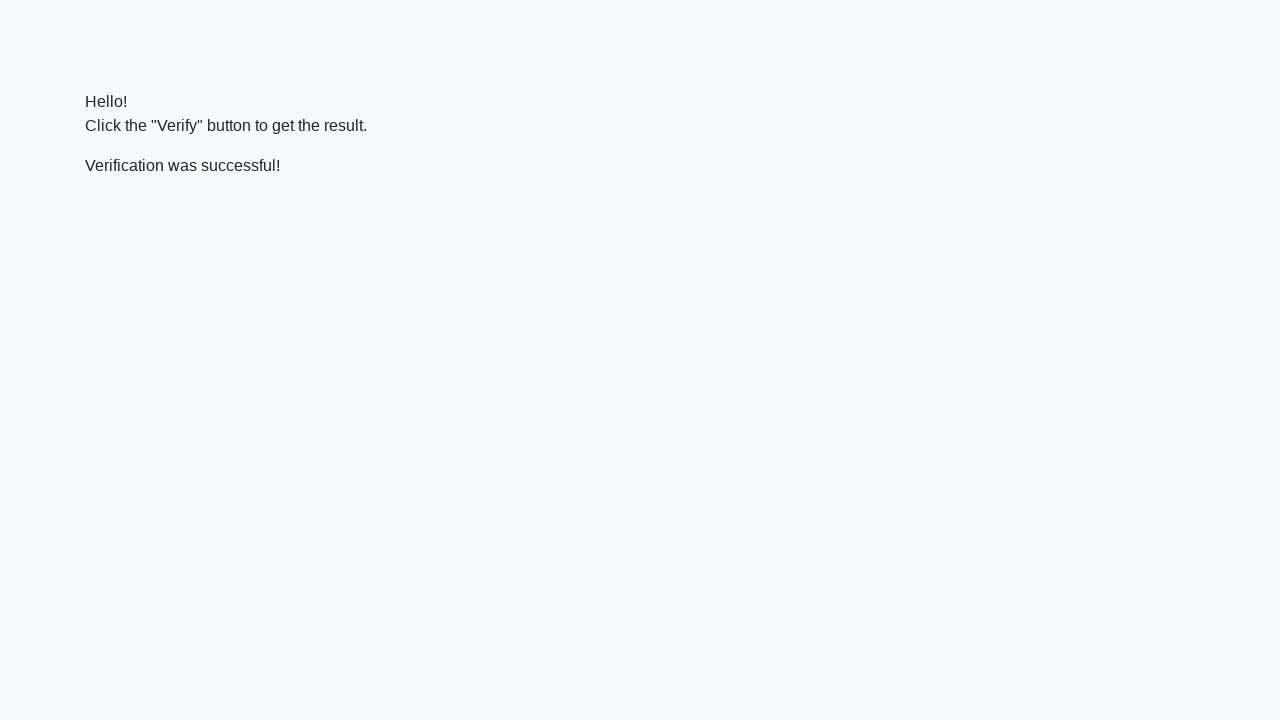